Tests page scrolling functionality by scrolling down and then up on the Selenium download page

Starting URL: http://seleniumhq.org/download

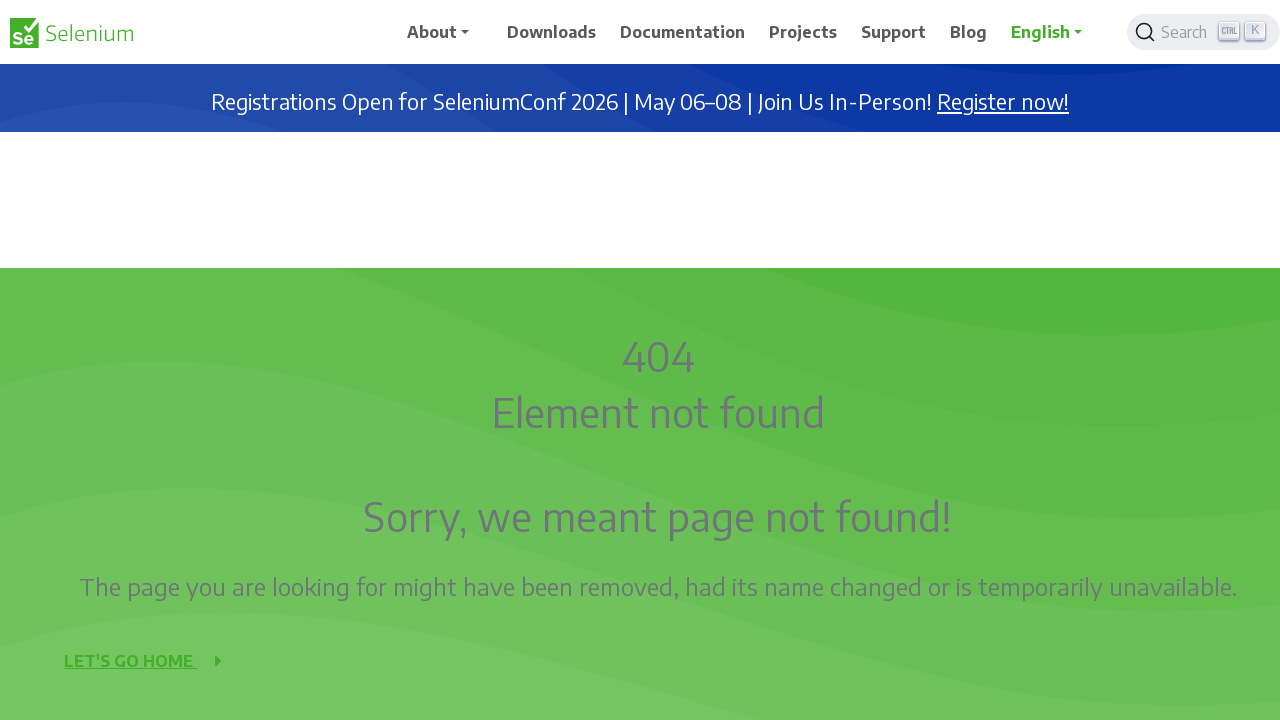

Scrolled down 1000 pixels (increment 1/9)
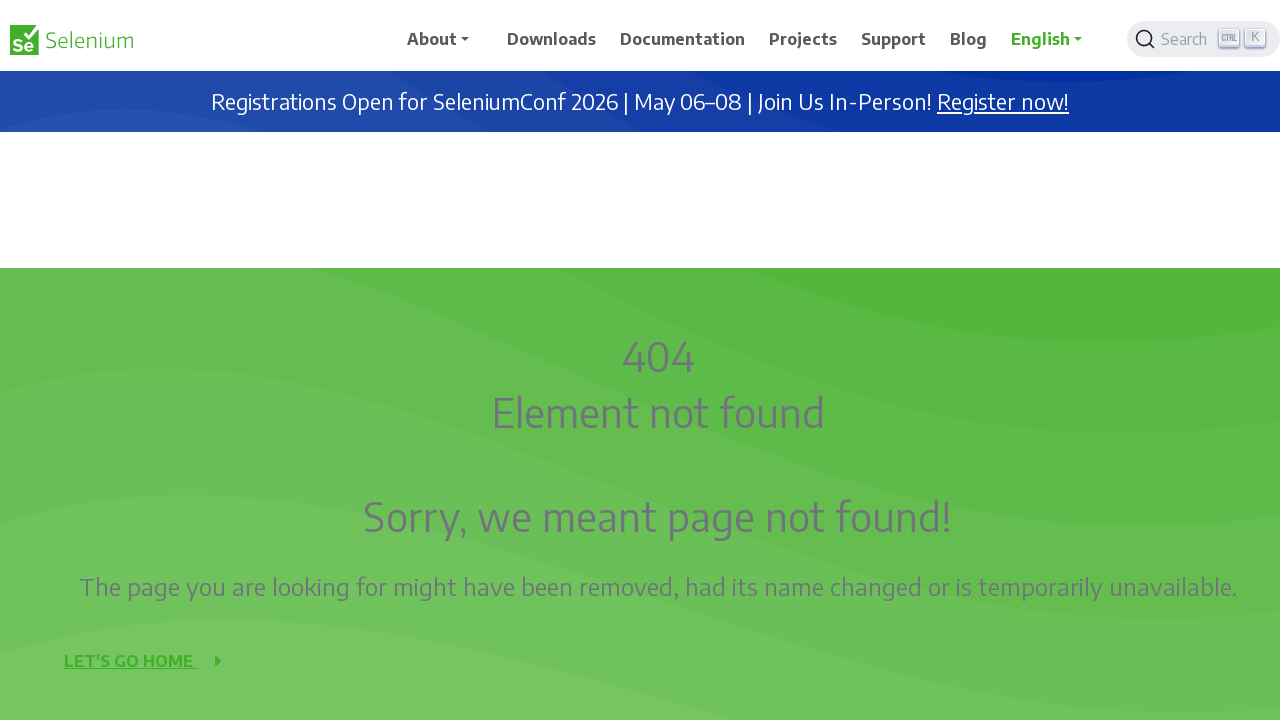

Waited 3 seconds after scrolling down (increment 1/9)
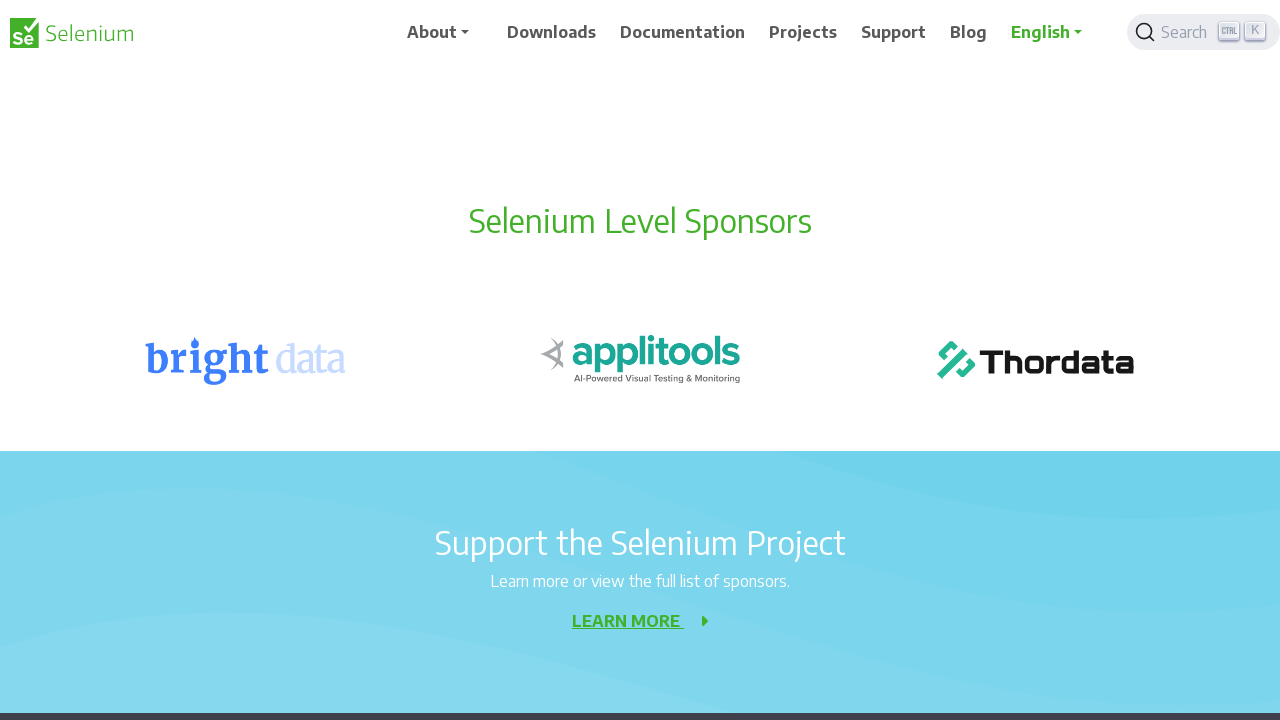

Scrolled down 1000 pixels (increment 2/9)
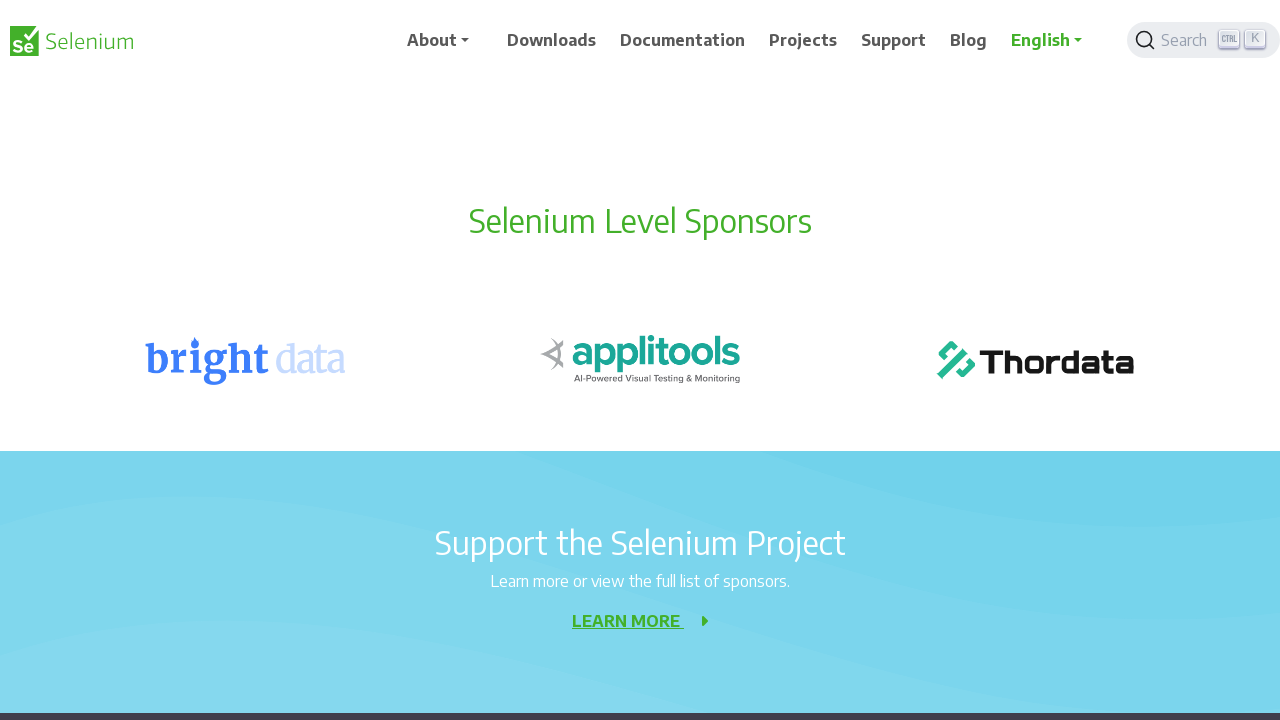

Waited 3 seconds after scrolling down (increment 2/9)
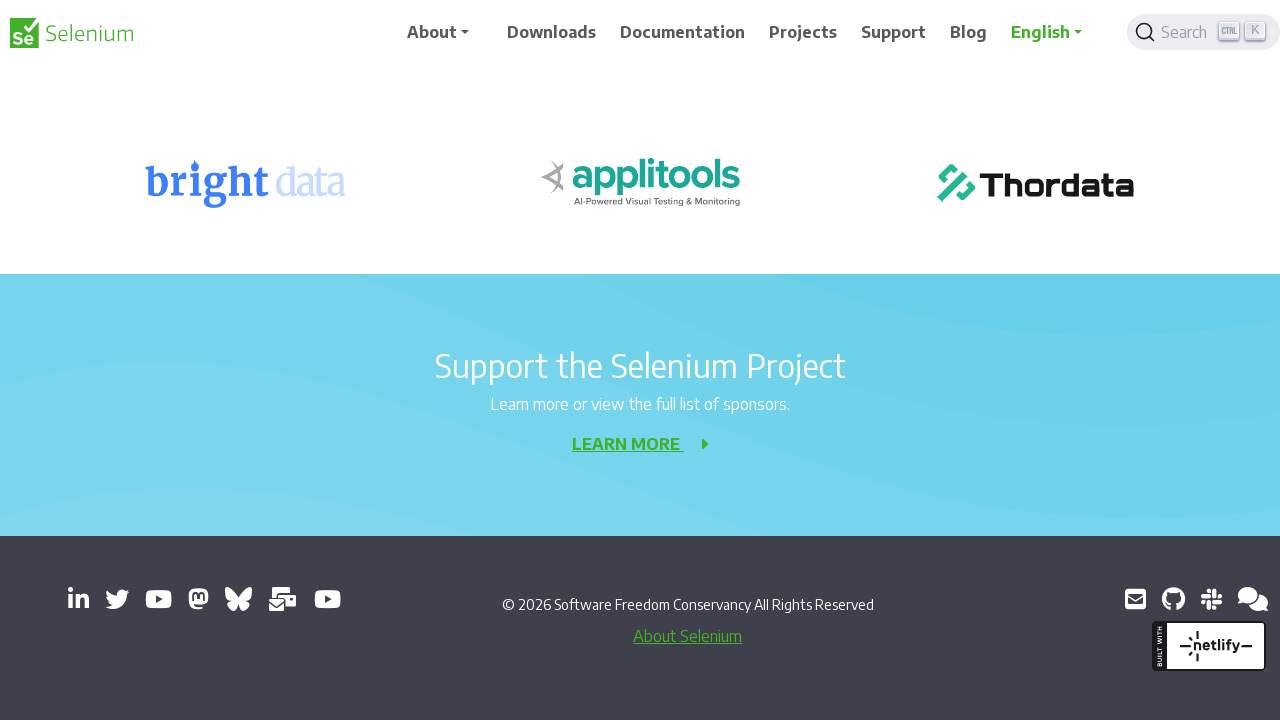

Scrolled down 1000 pixels (increment 3/9)
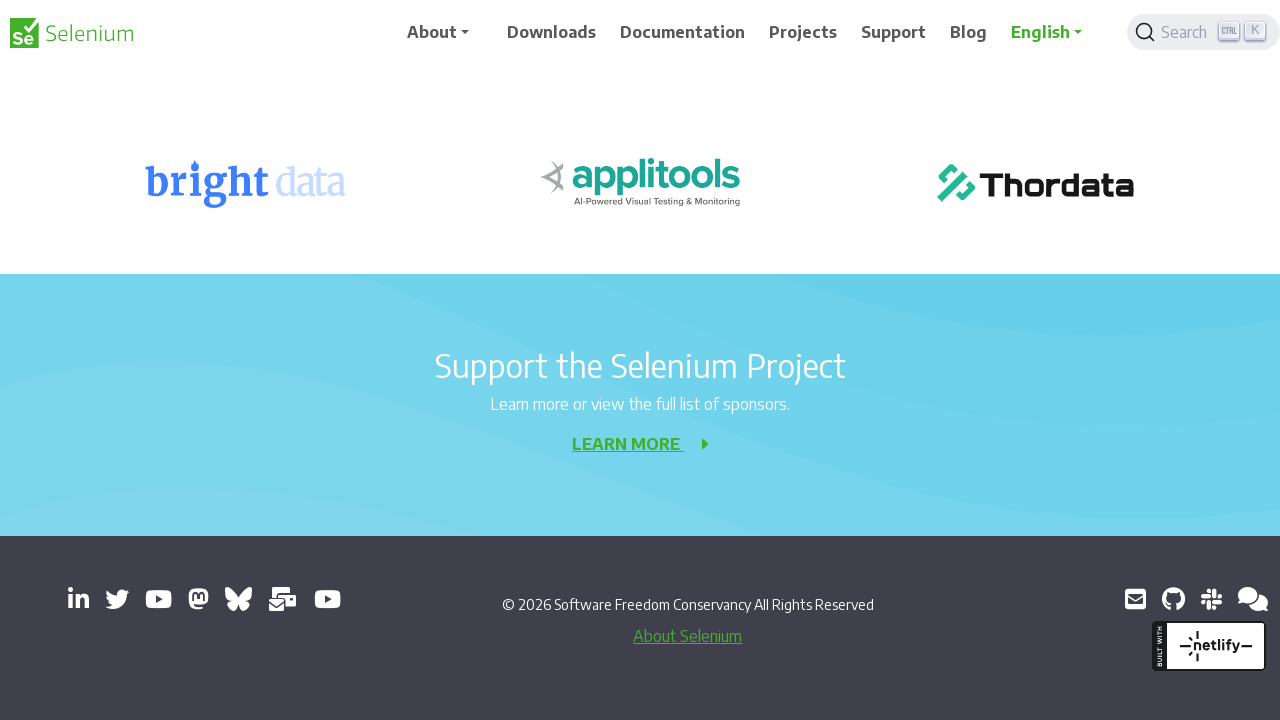

Waited 3 seconds after scrolling down (increment 3/9)
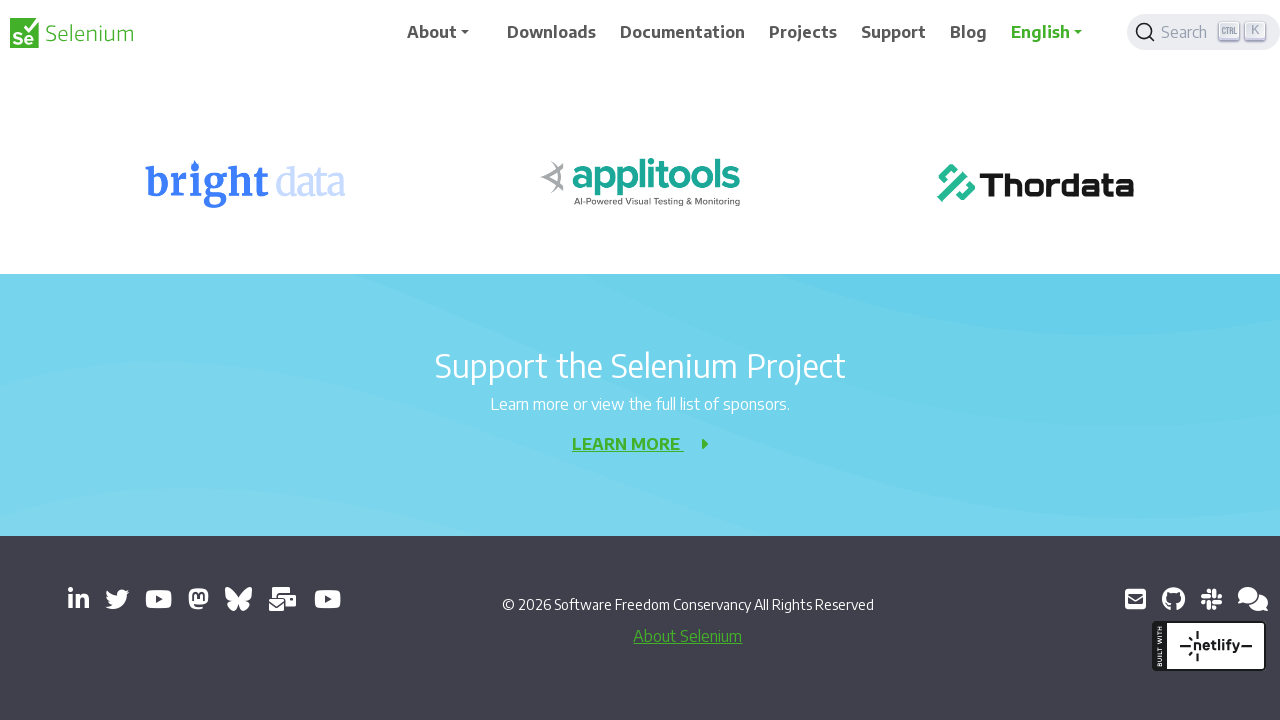

Scrolled down 1000 pixels (increment 4/9)
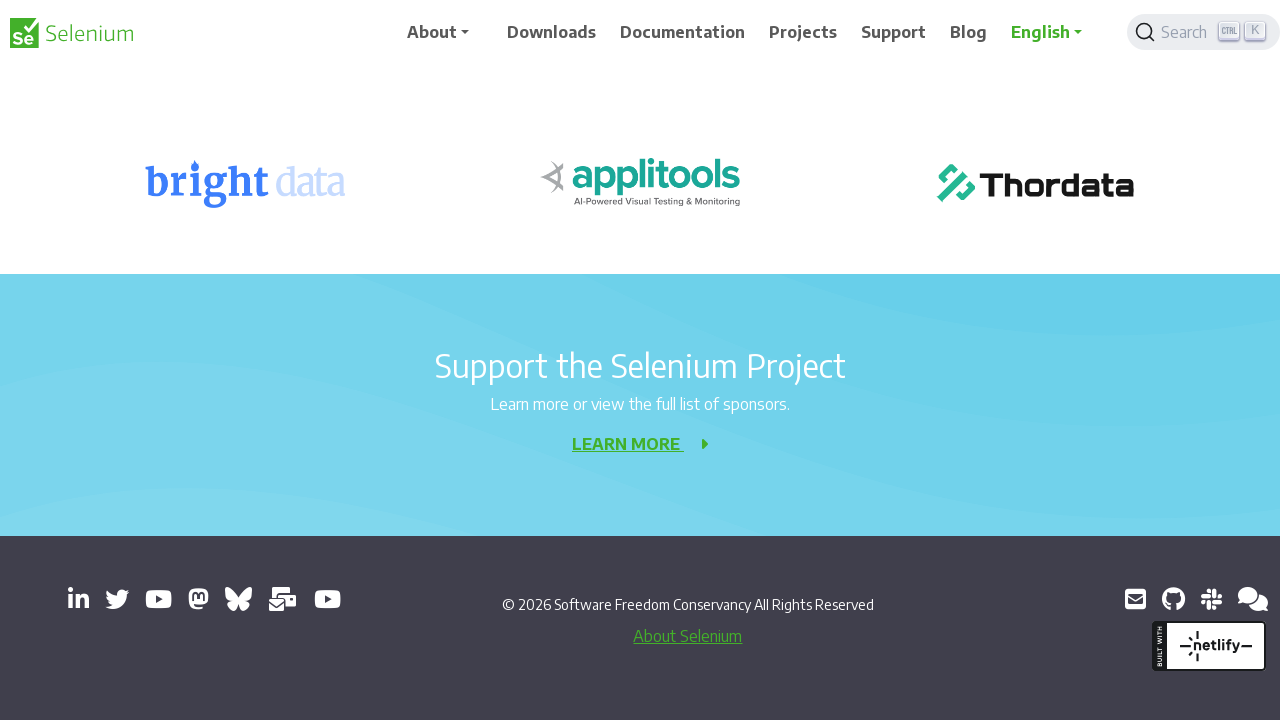

Waited 3 seconds after scrolling down (increment 4/9)
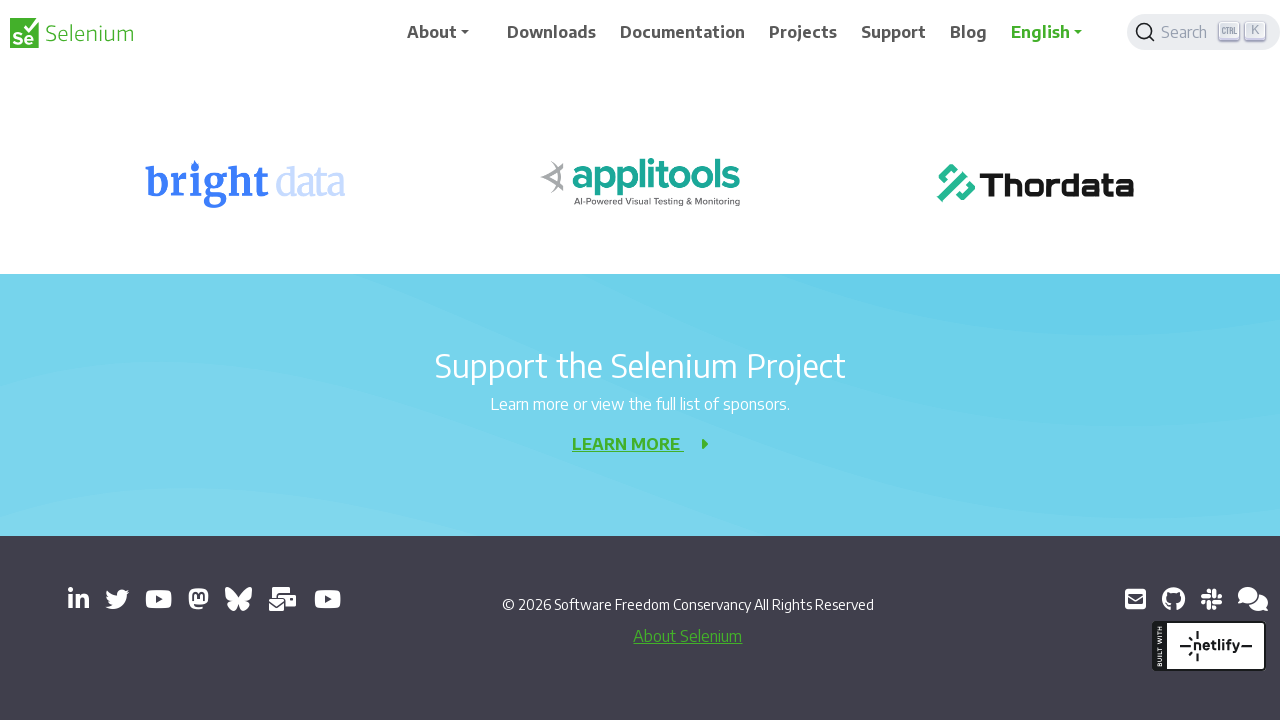

Scrolled down 1000 pixels (increment 5/9)
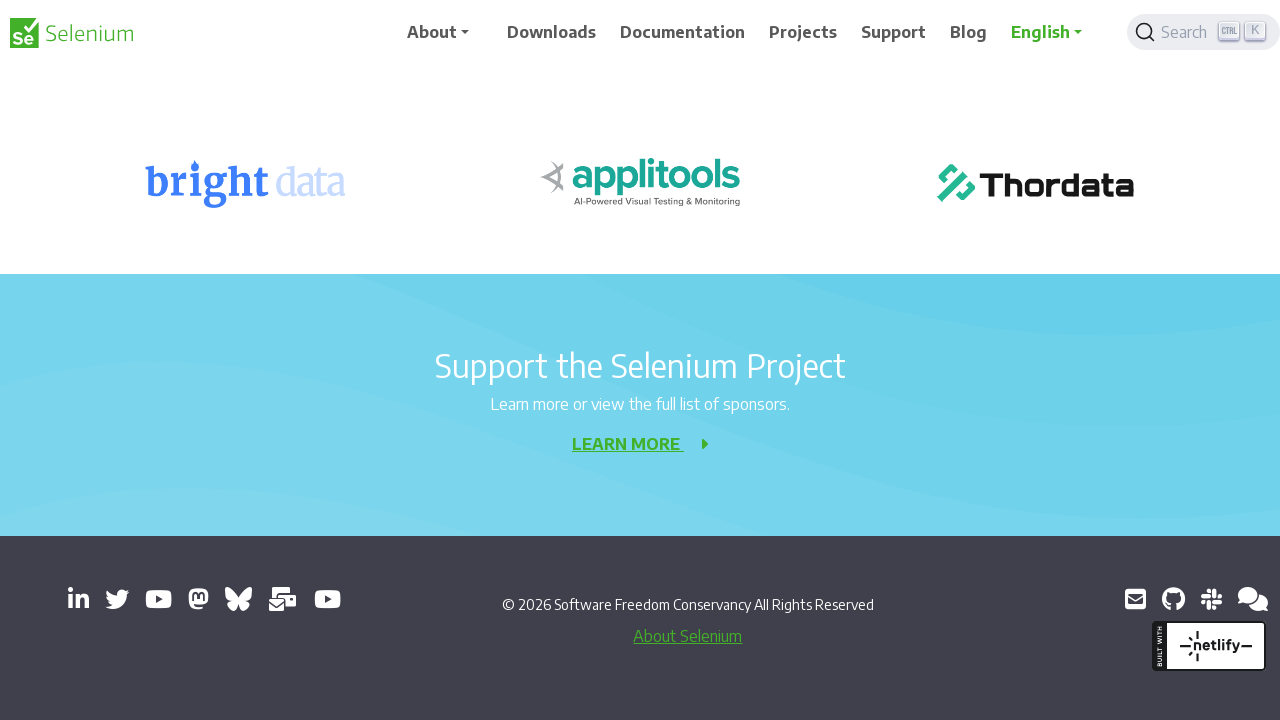

Waited 3 seconds after scrolling down (increment 5/9)
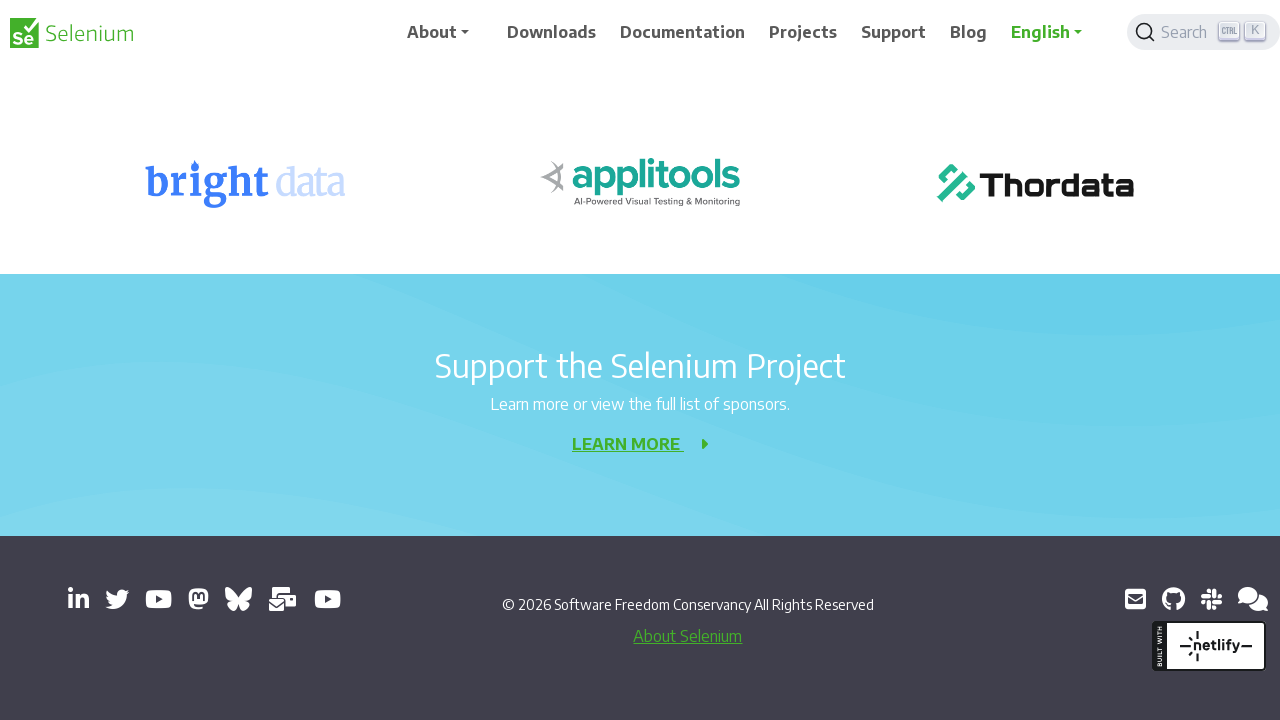

Scrolled down 1000 pixels (increment 6/9)
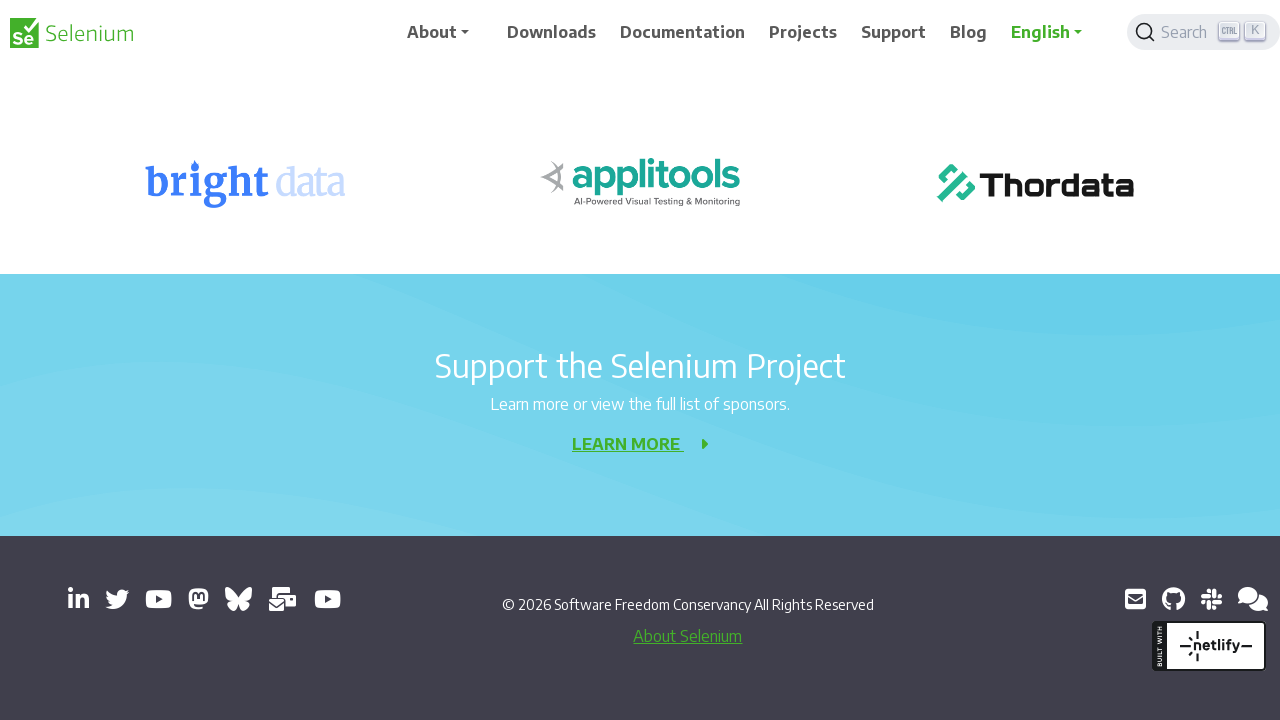

Waited 3 seconds after scrolling down (increment 6/9)
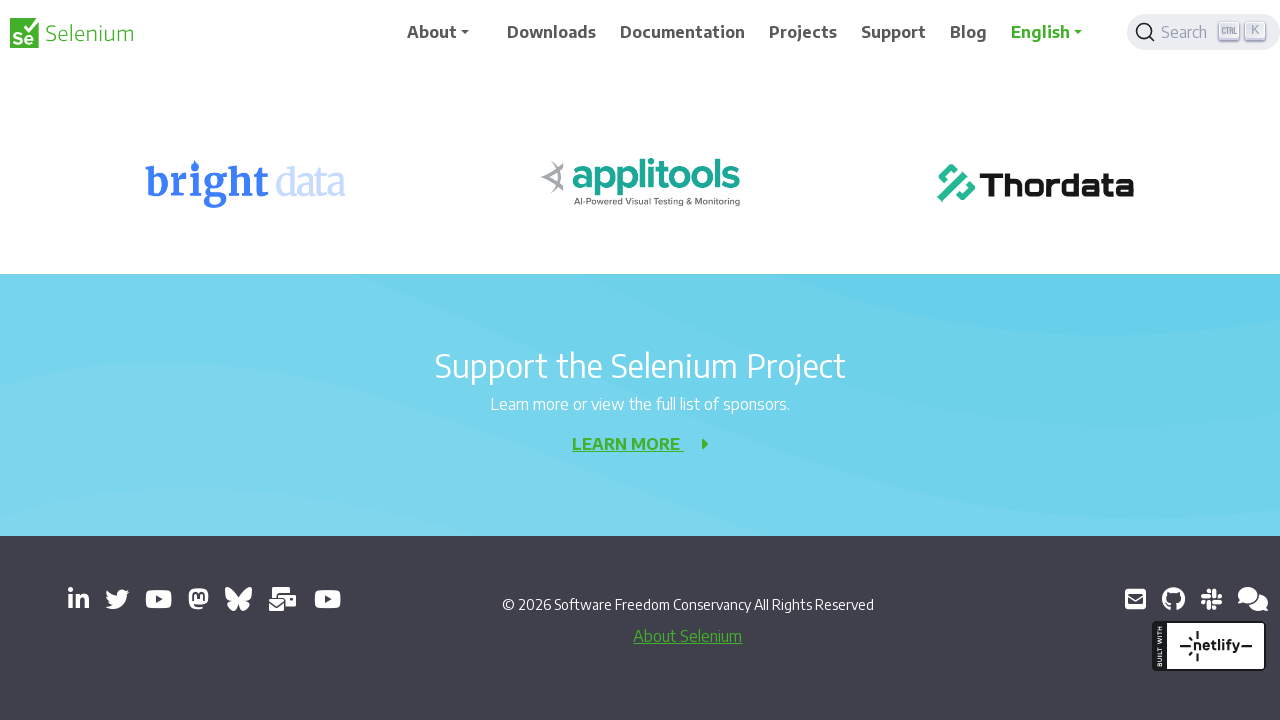

Scrolled down 1000 pixels (increment 7/9)
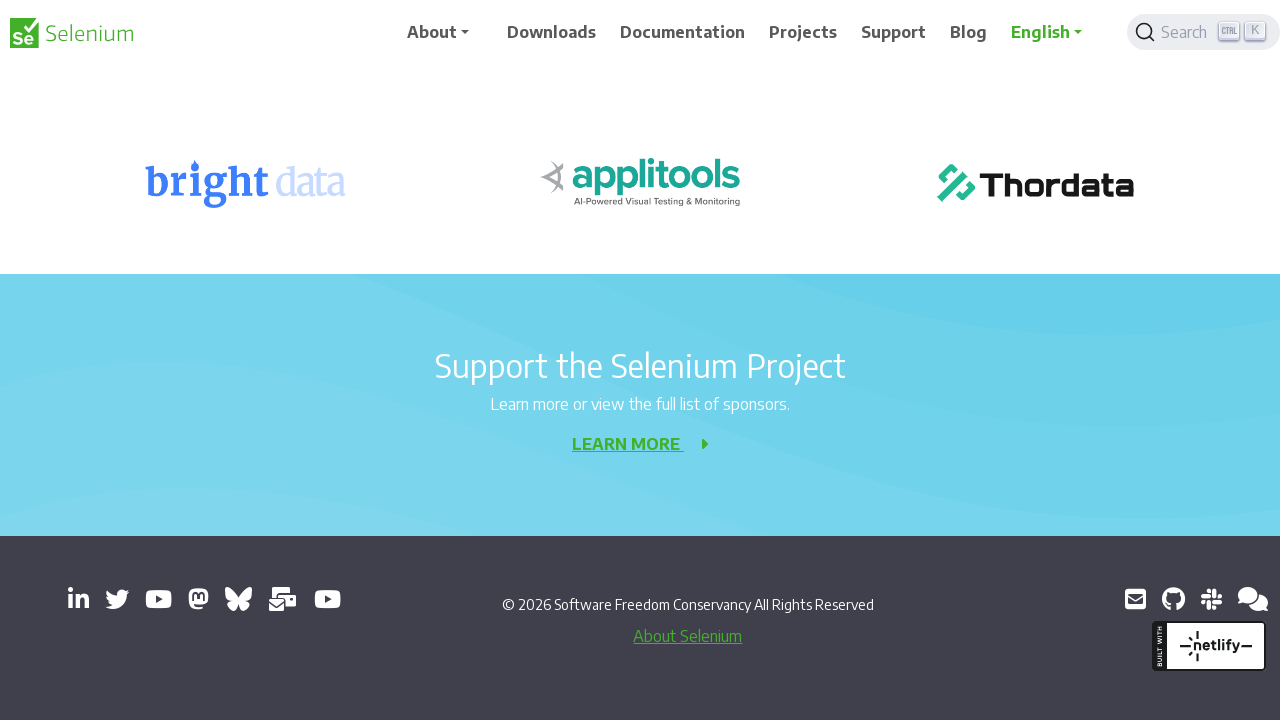

Waited 3 seconds after scrolling down (increment 7/9)
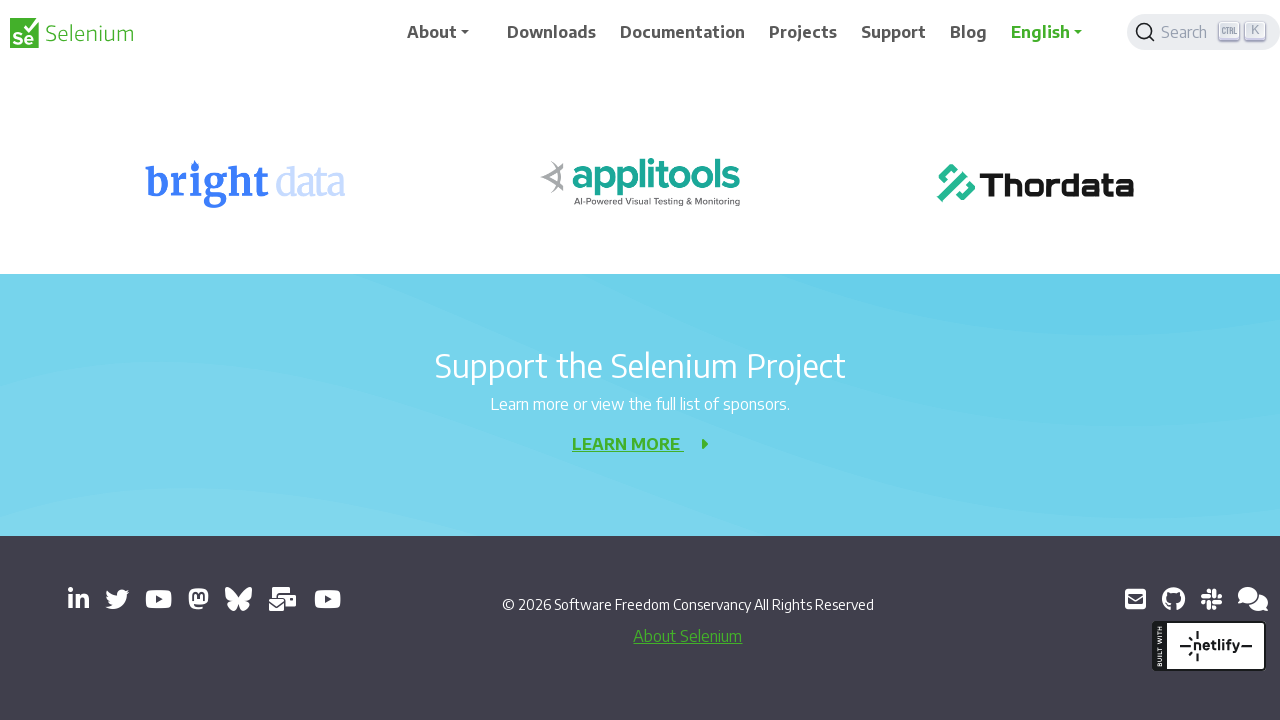

Scrolled down 1000 pixels (increment 8/9)
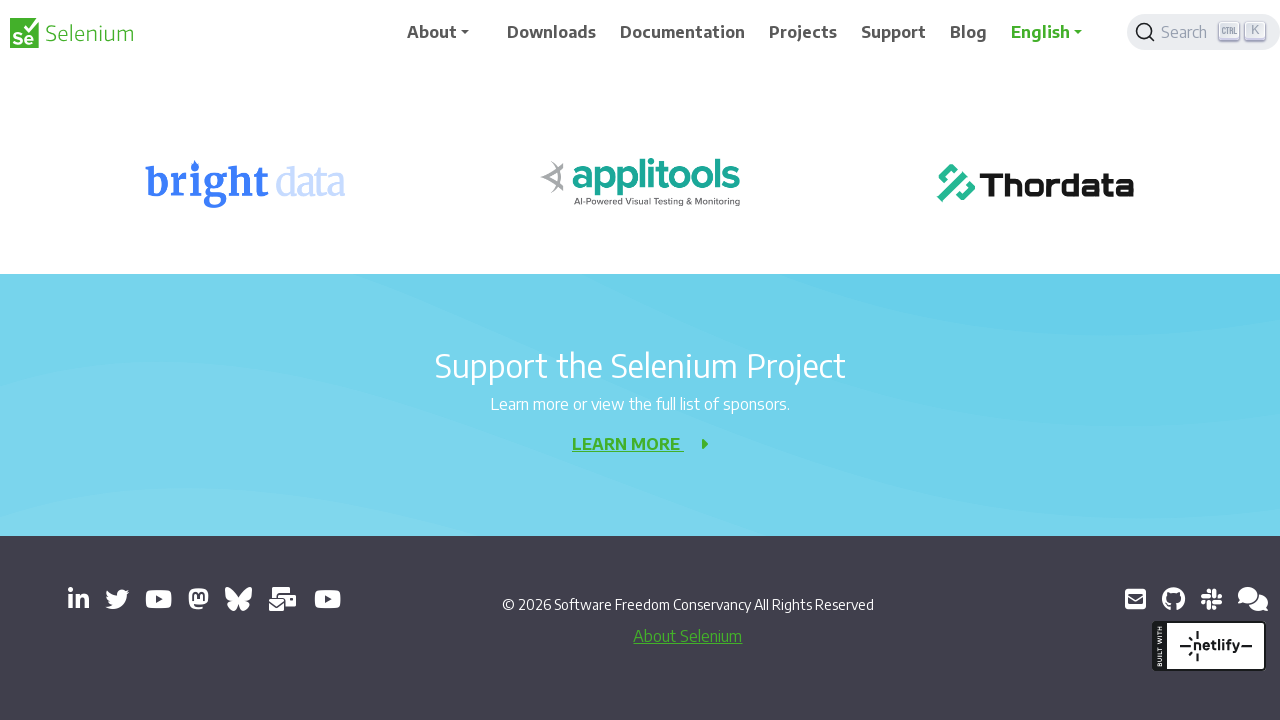

Waited 3 seconds after scrolling down (increment 8/9)
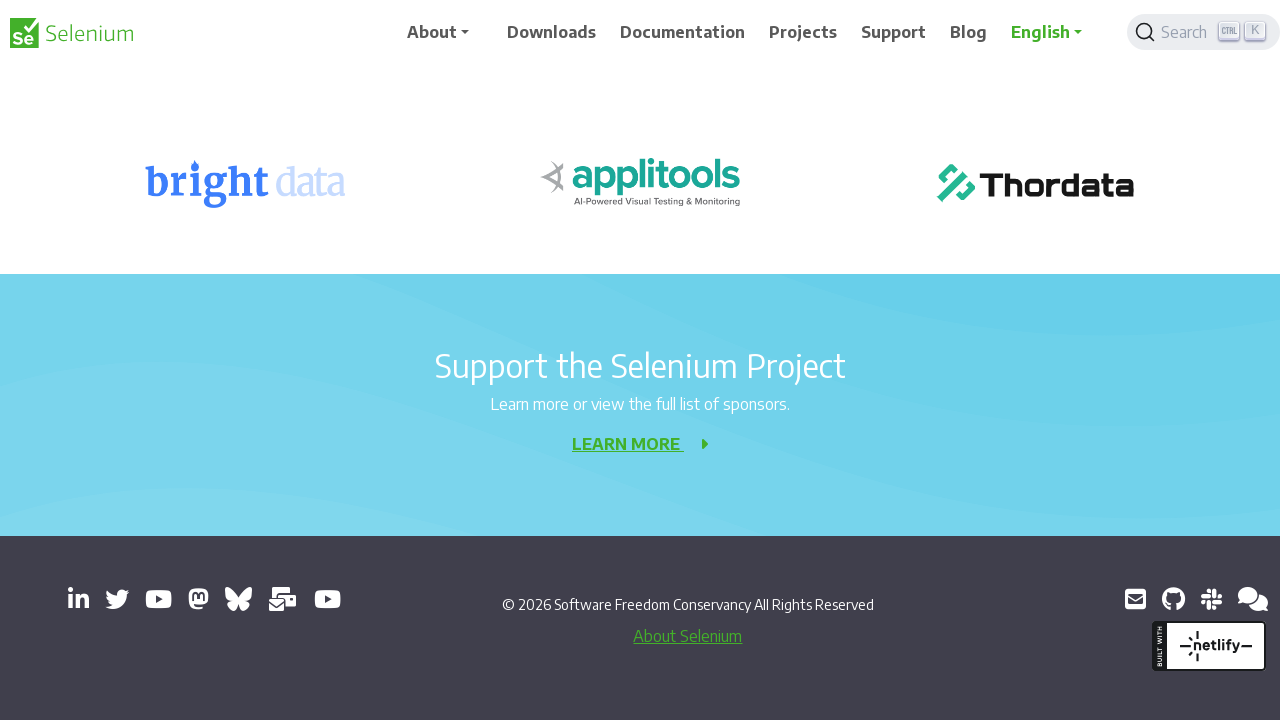

Scrolled down 1000 pixels (increment 9/9)
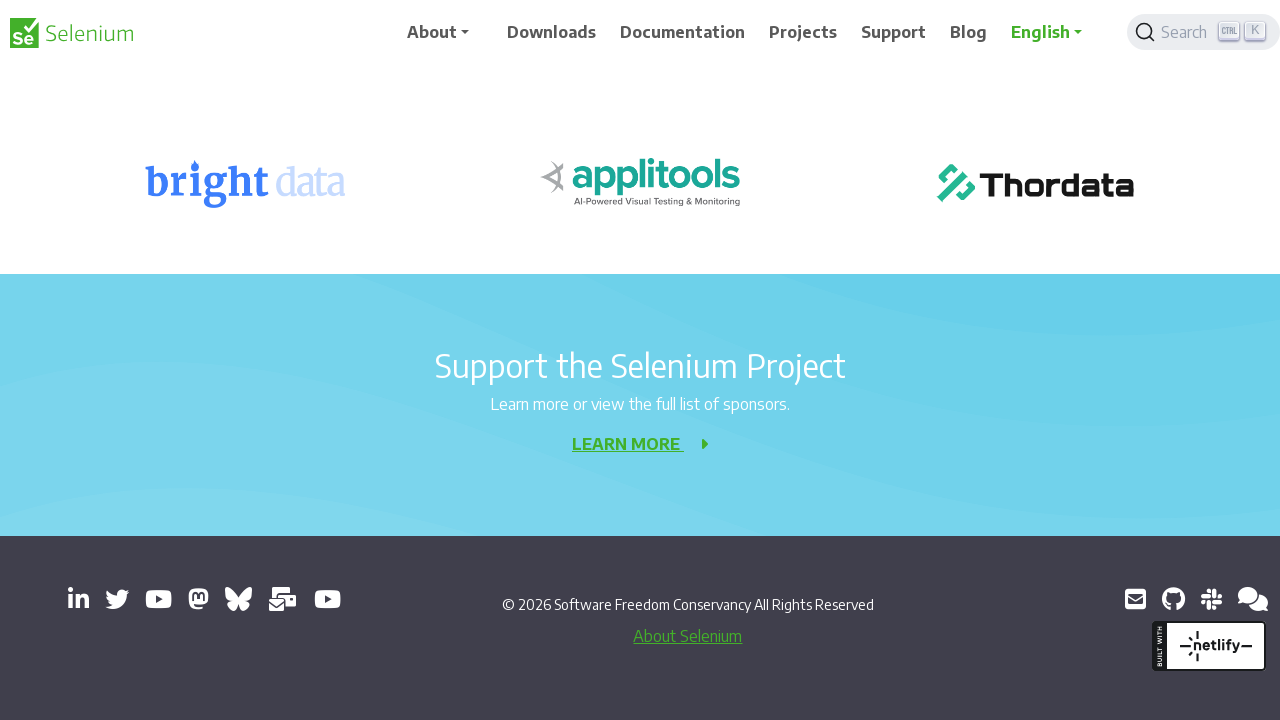

Waited 3 seconds after scrolling down (increment 9/9)
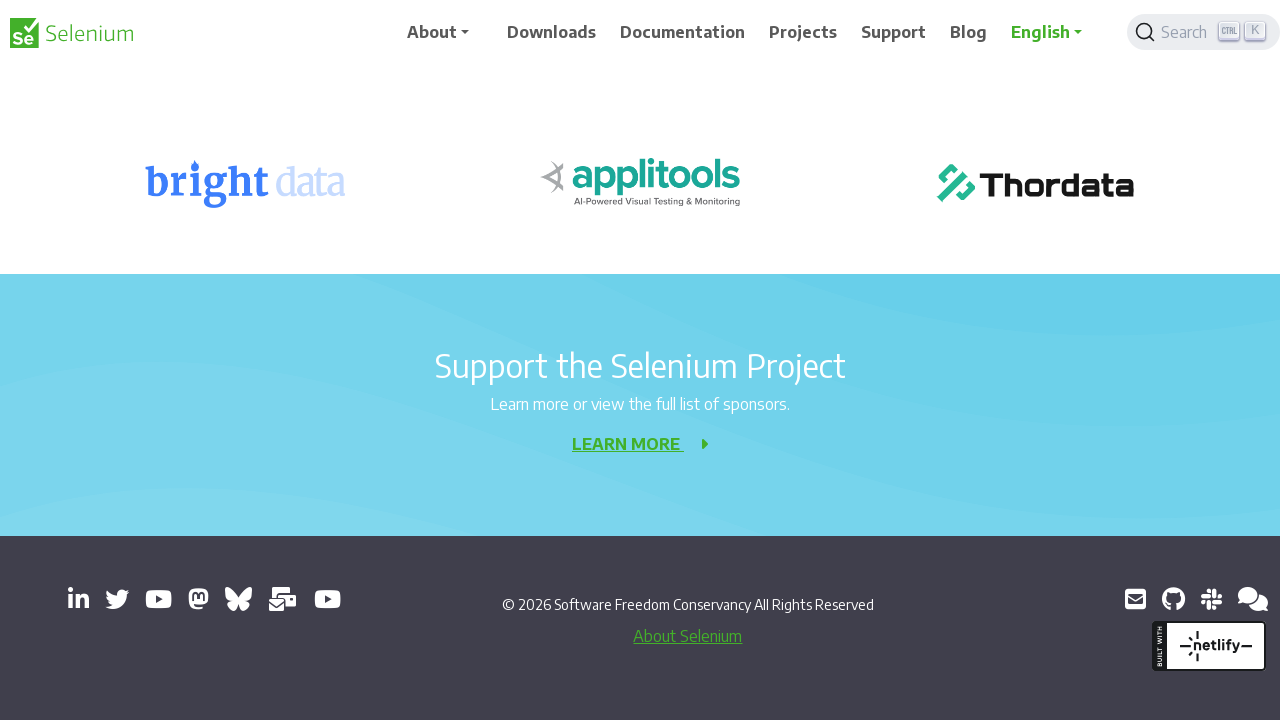

Scrolled up 1000 pixels (increment 1/9)
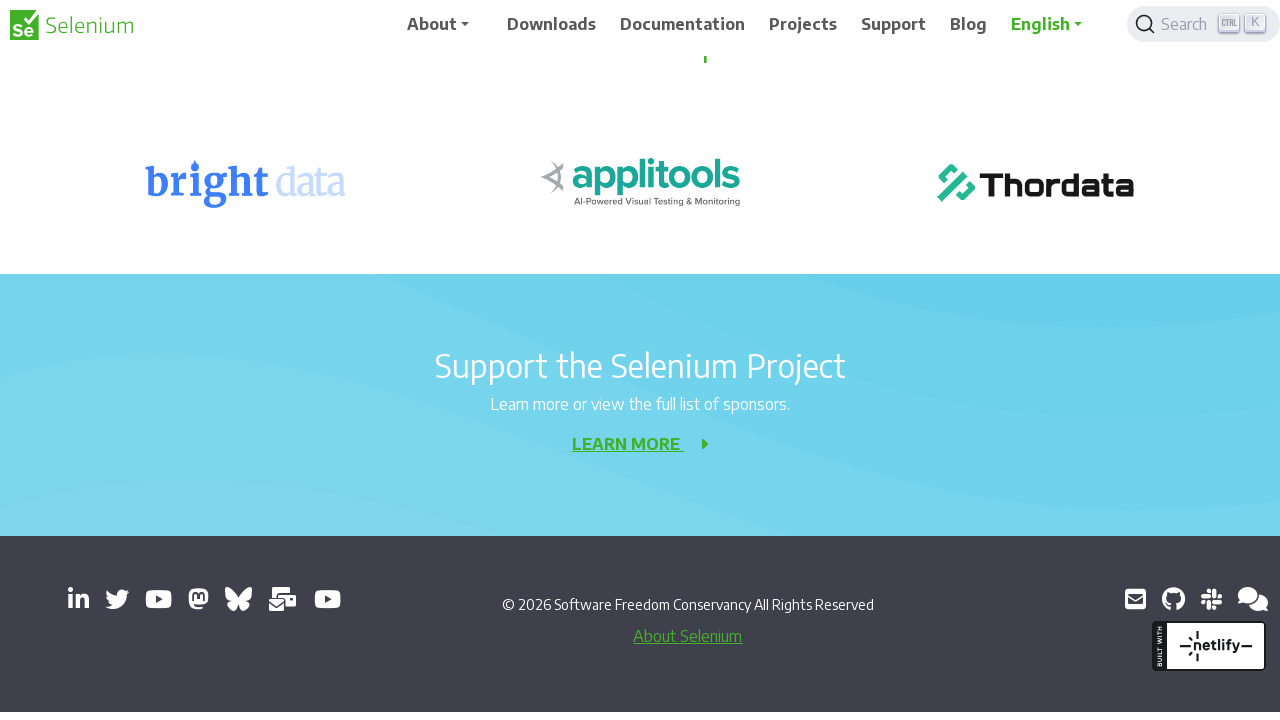

Waited 3 seconds after scrolling up (increment 1/9)
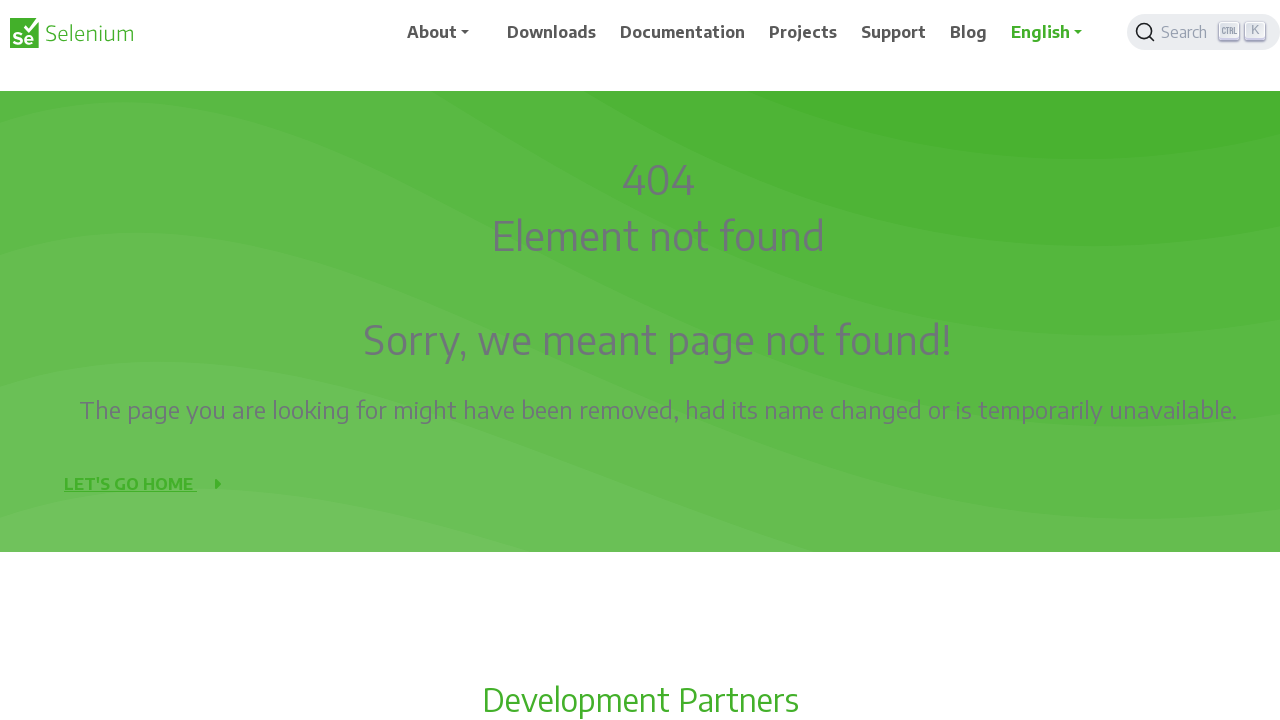

Scrolled up 1000 pixels (increment 2/9)
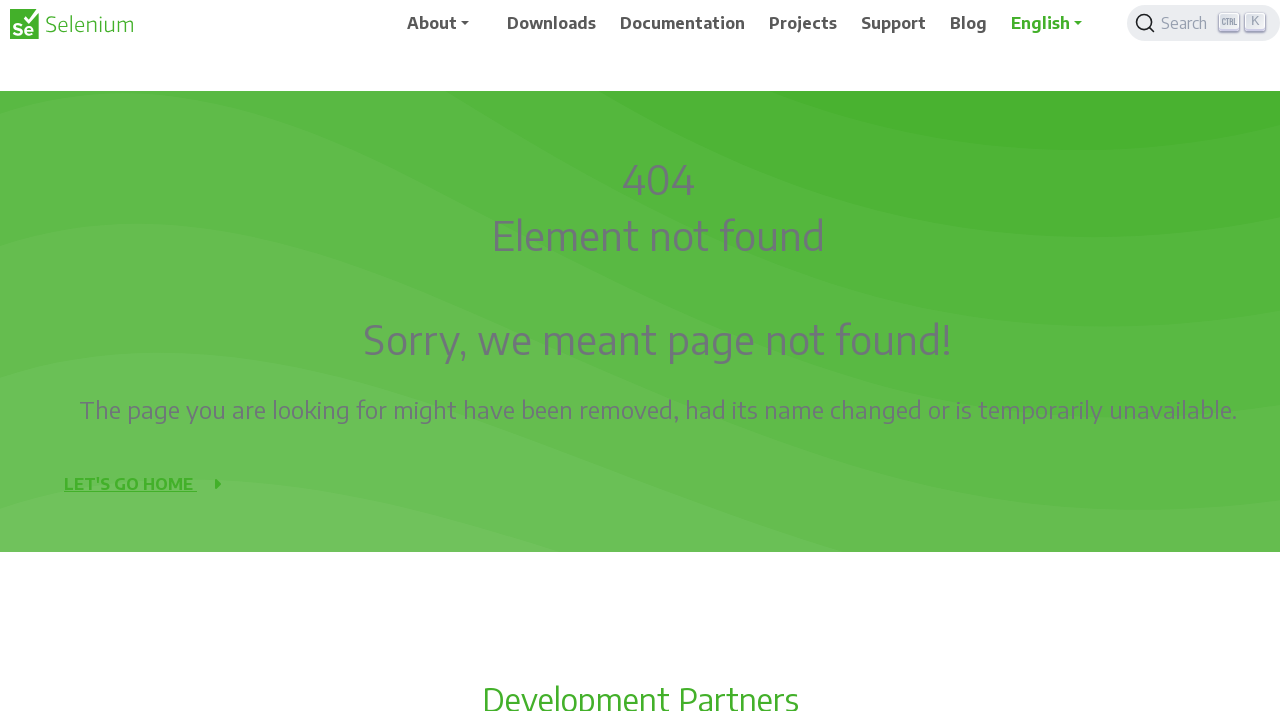

Waited 3 seconds after scrolling up (increment 2/9)
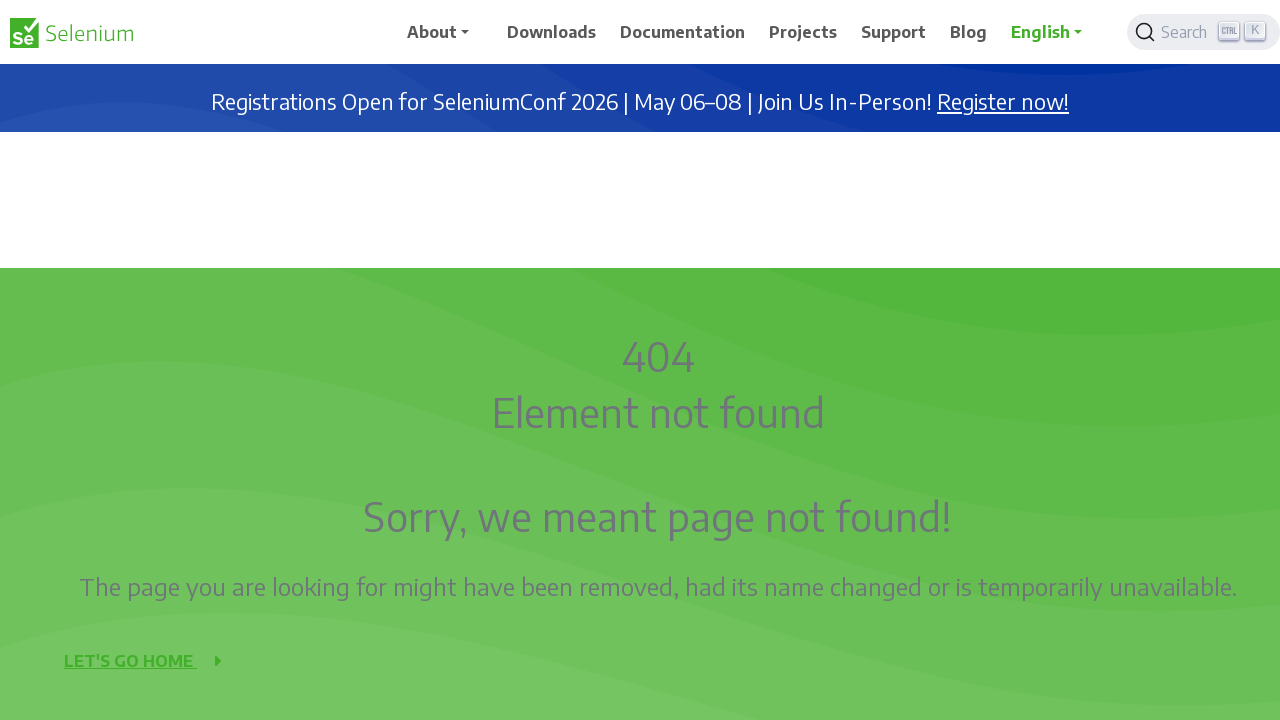

Scrolled up 1000 pixels (increment 3/9)
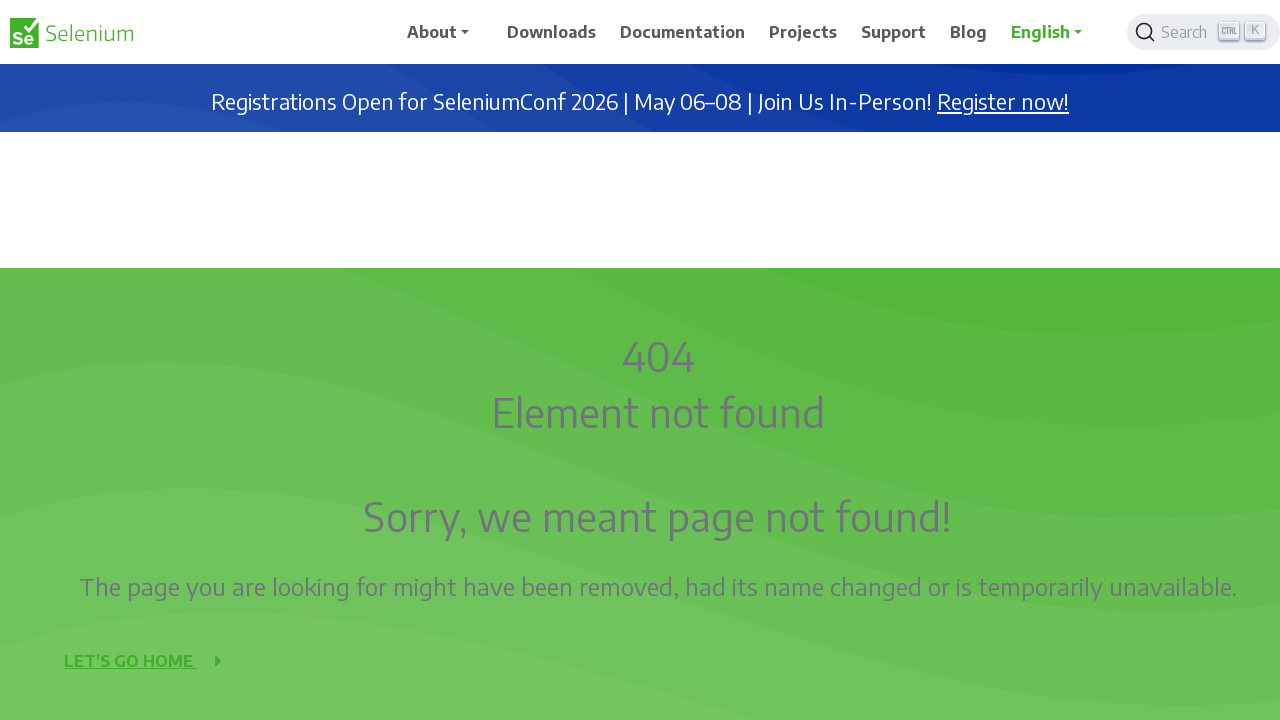

Waited 3 seconds after scrolling up (increment 3/9)
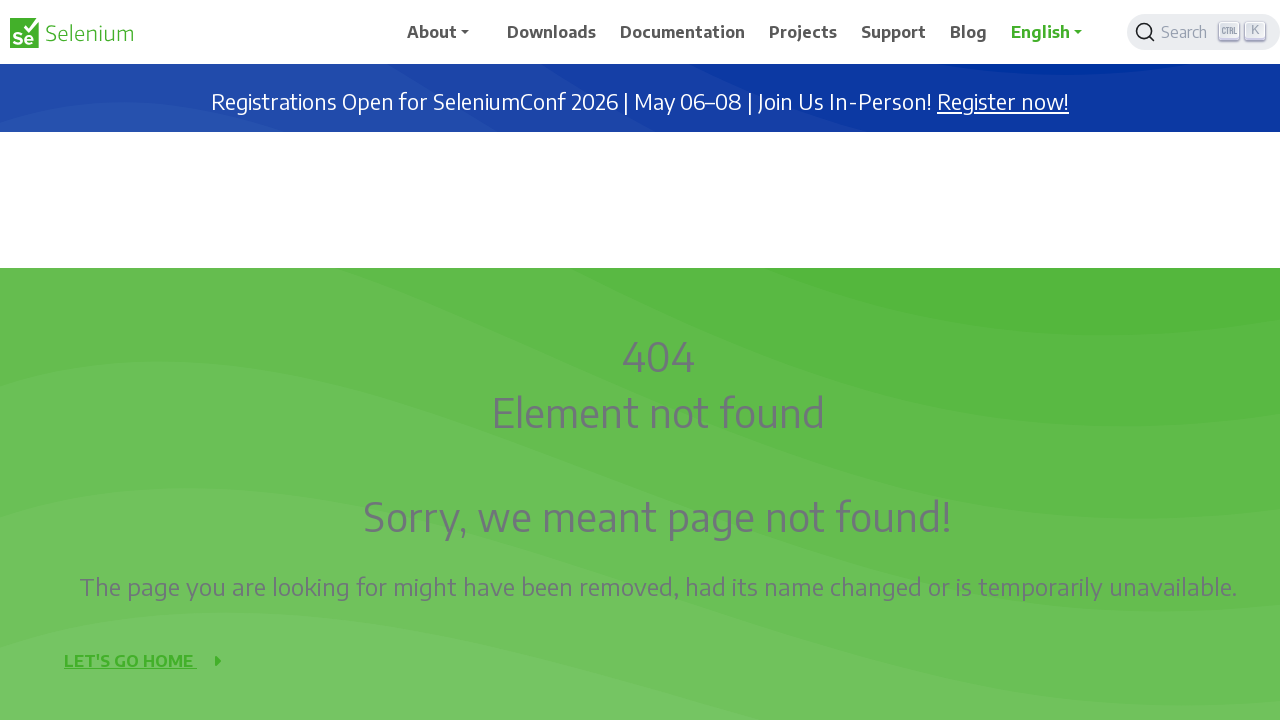

Scrolled up 1000 pixels (increment 4/9)
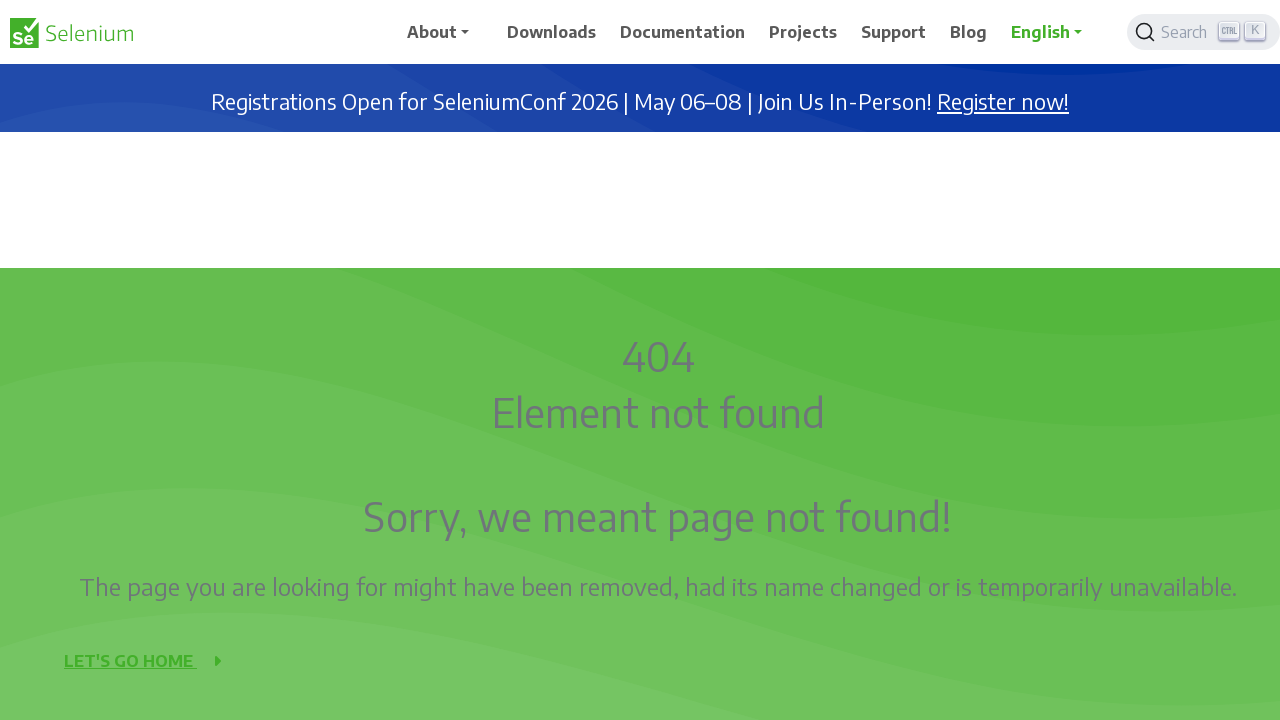

Waited 3 seconds after scrolling up (increment 4/9)
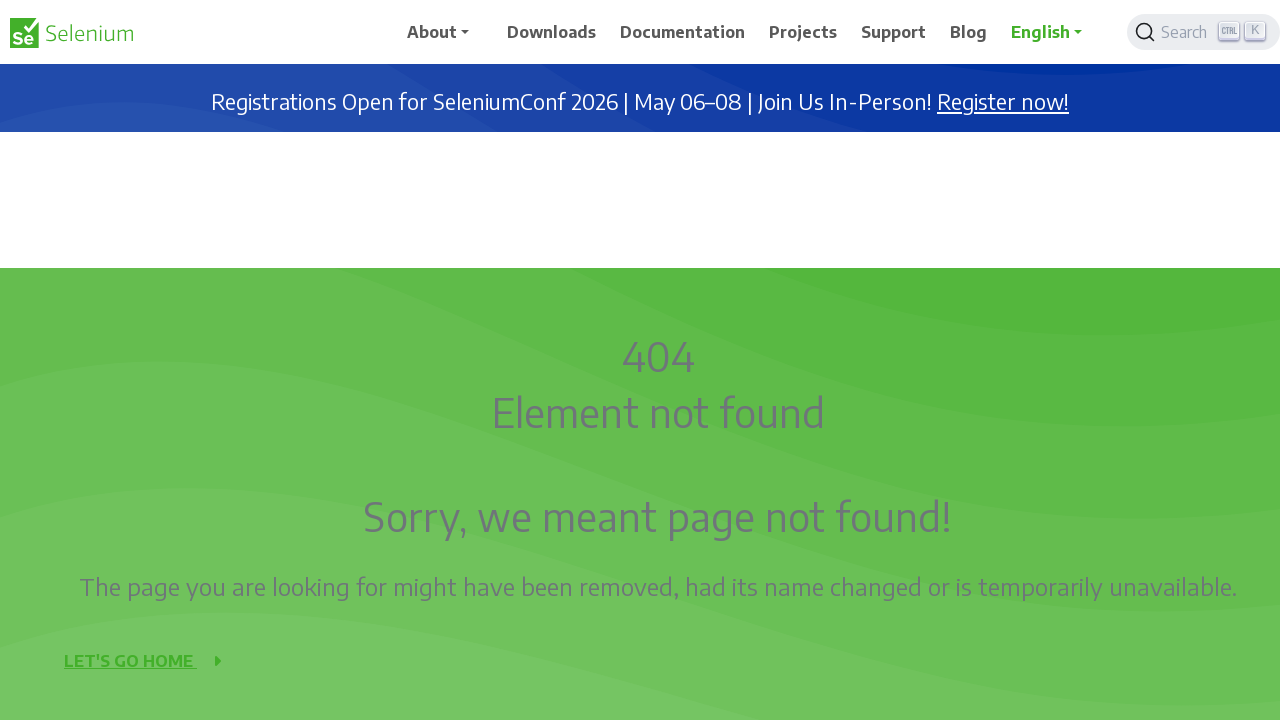

Scrolled up 1000 pixels (increment 5/9)
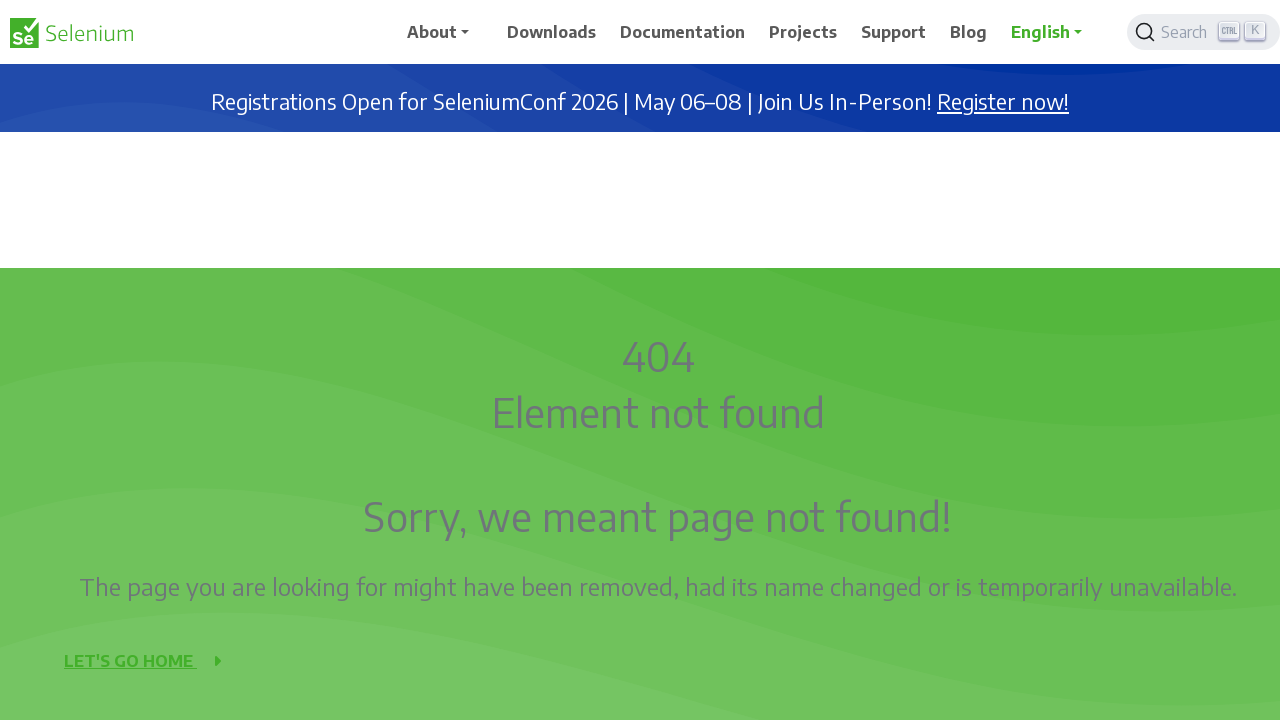

Waited 3 seconds after scrolling up (increment 5/9)
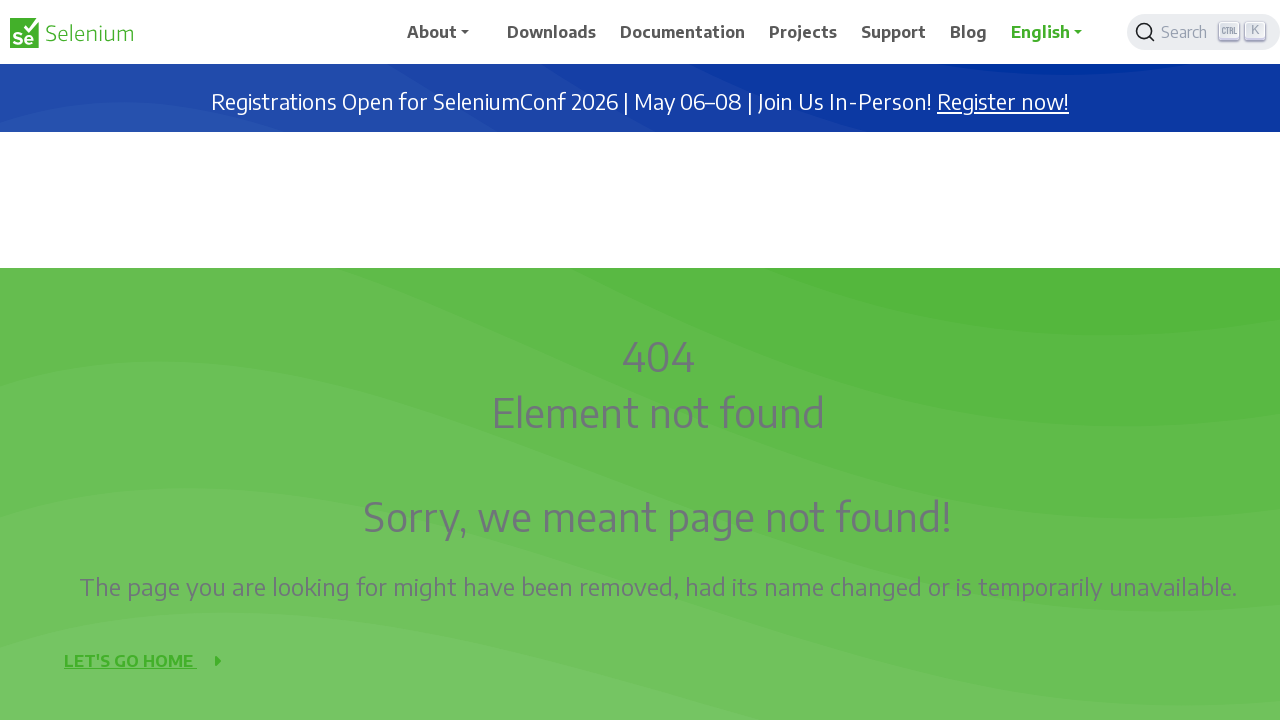

Scrolled up 1000 pixels (increment 6/9)
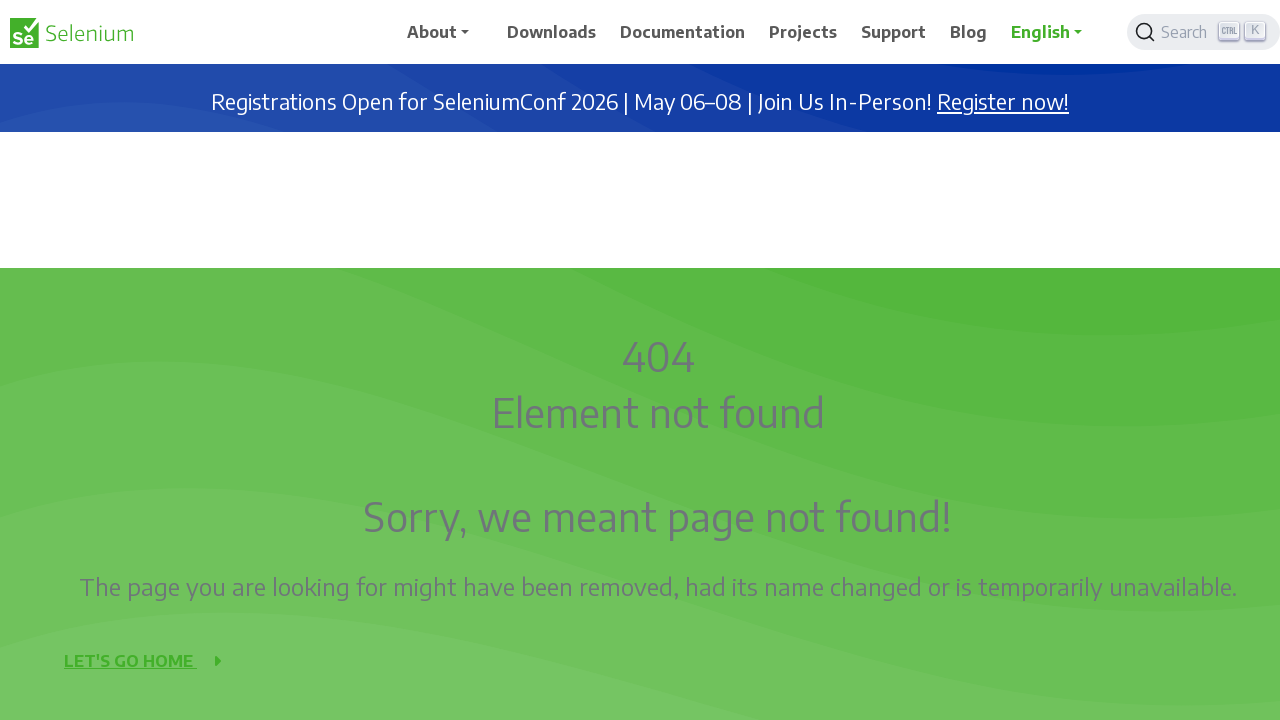

Waited 3 seconds after scrolling up (increment 6/9)
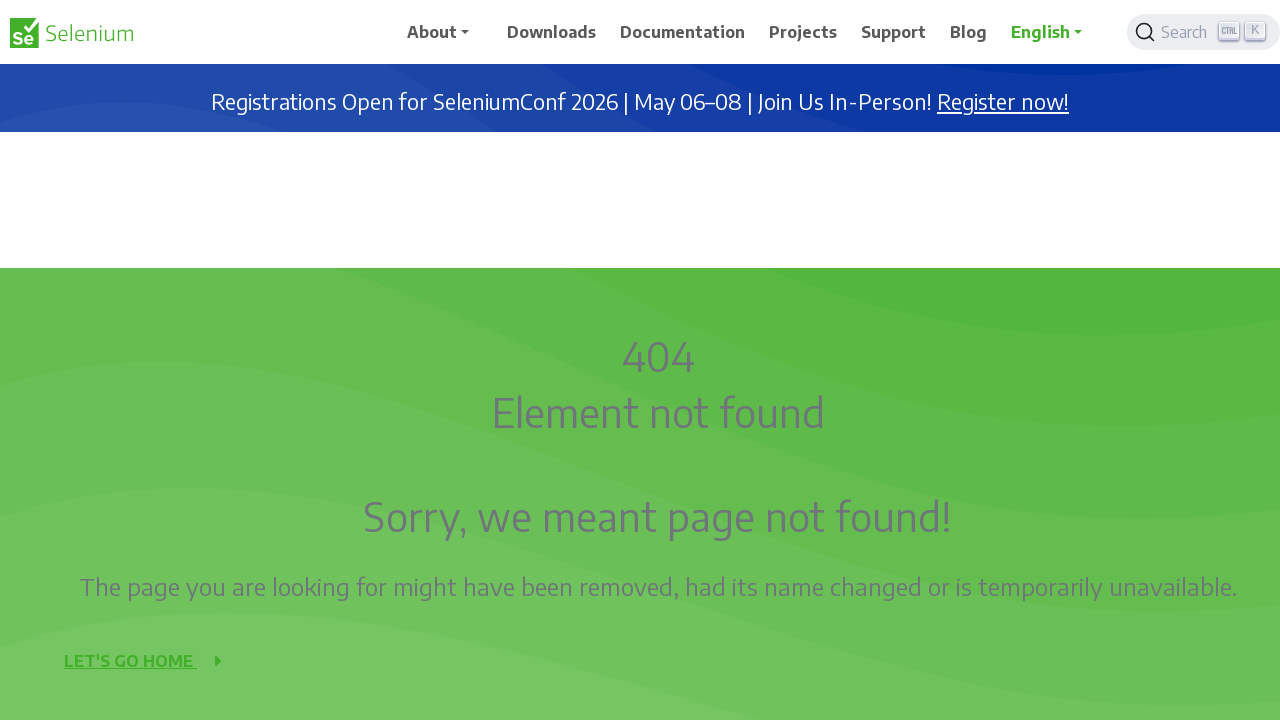

Scrolled up 1000 pixels (increment 7/9)
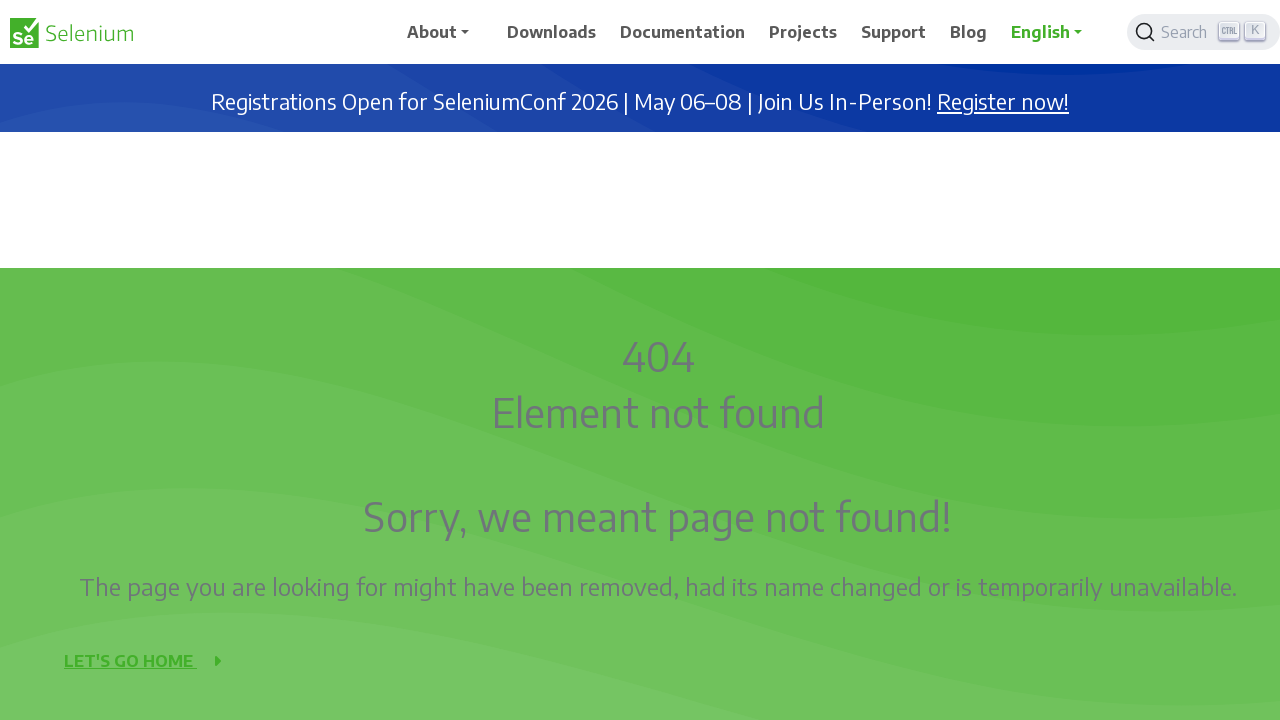

Waited 3 seconds after scrolling up (increment 7/9)
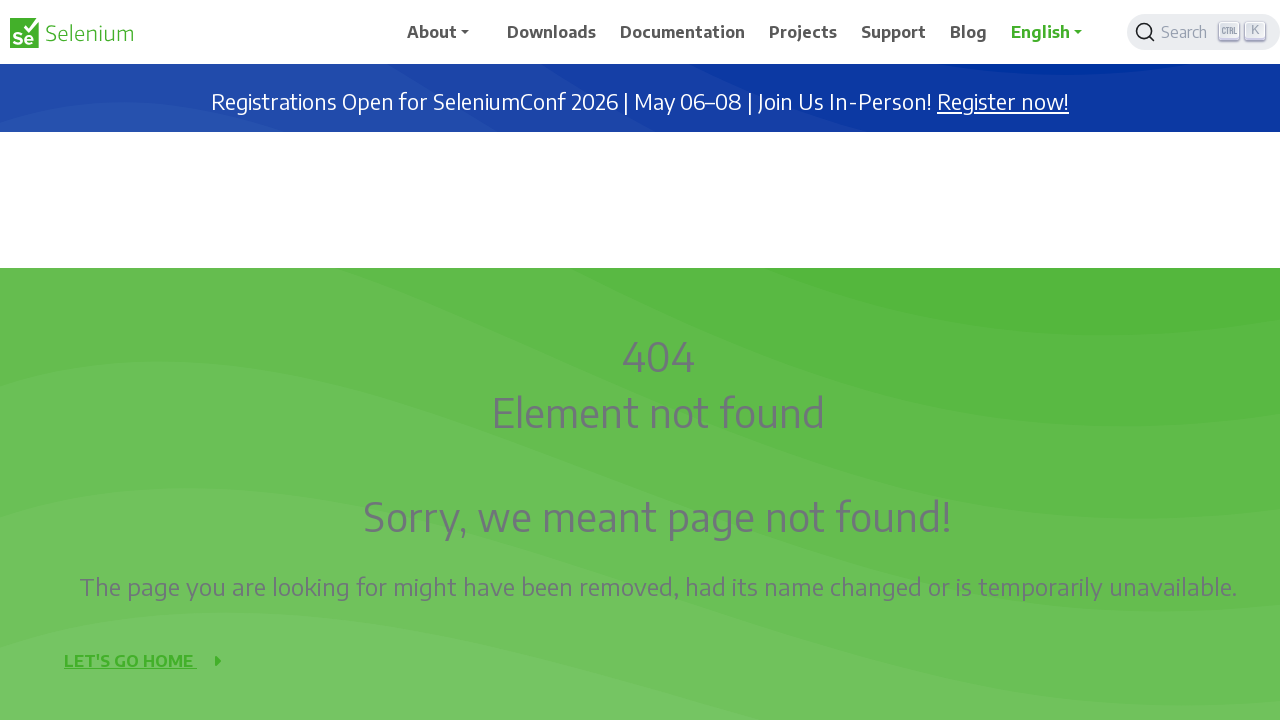

Scrolled up 1000 pixels (increment 8/9)
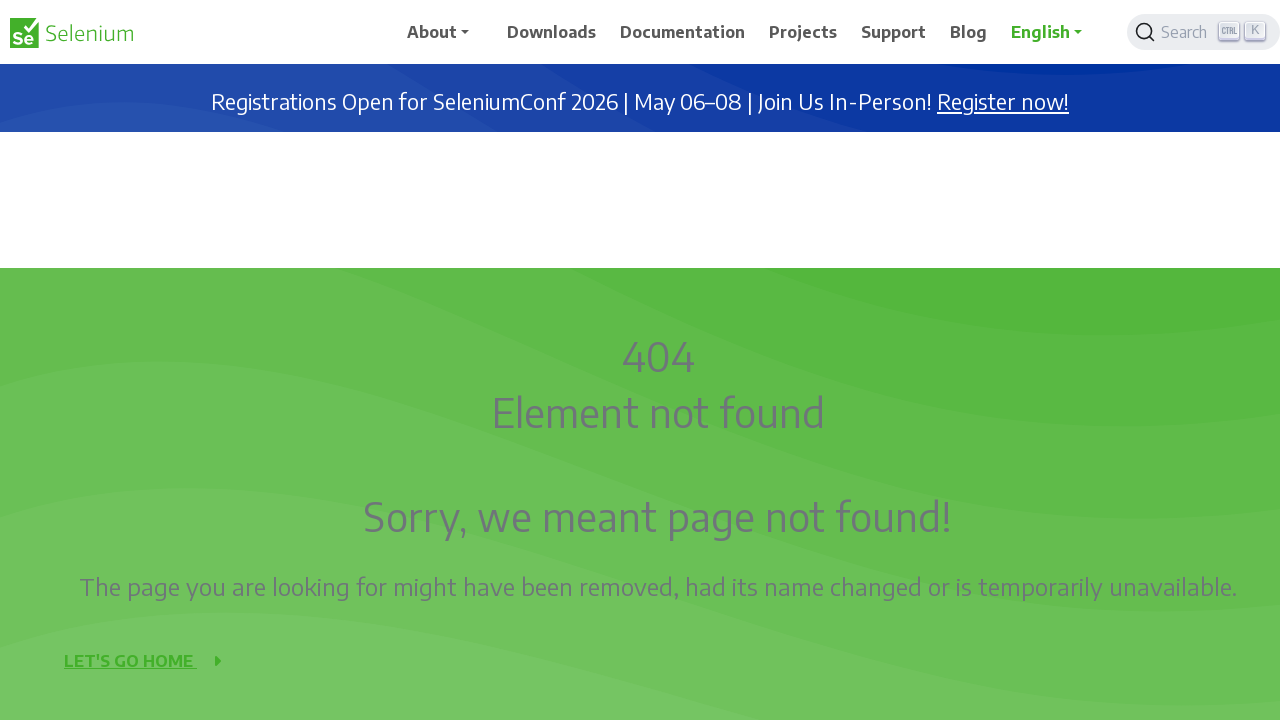

Waited 3 seconds after scrolling up (increment 8/9)
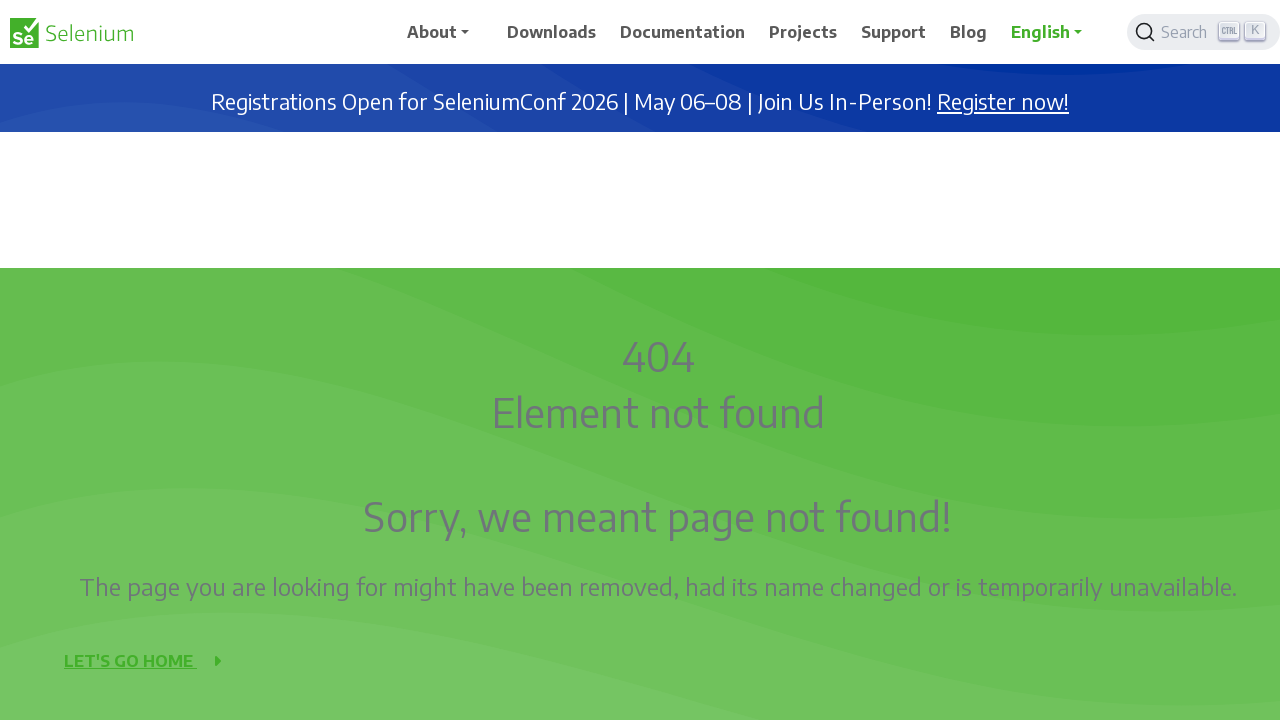

Scrolled up 1000 pixels (increment 9/9)
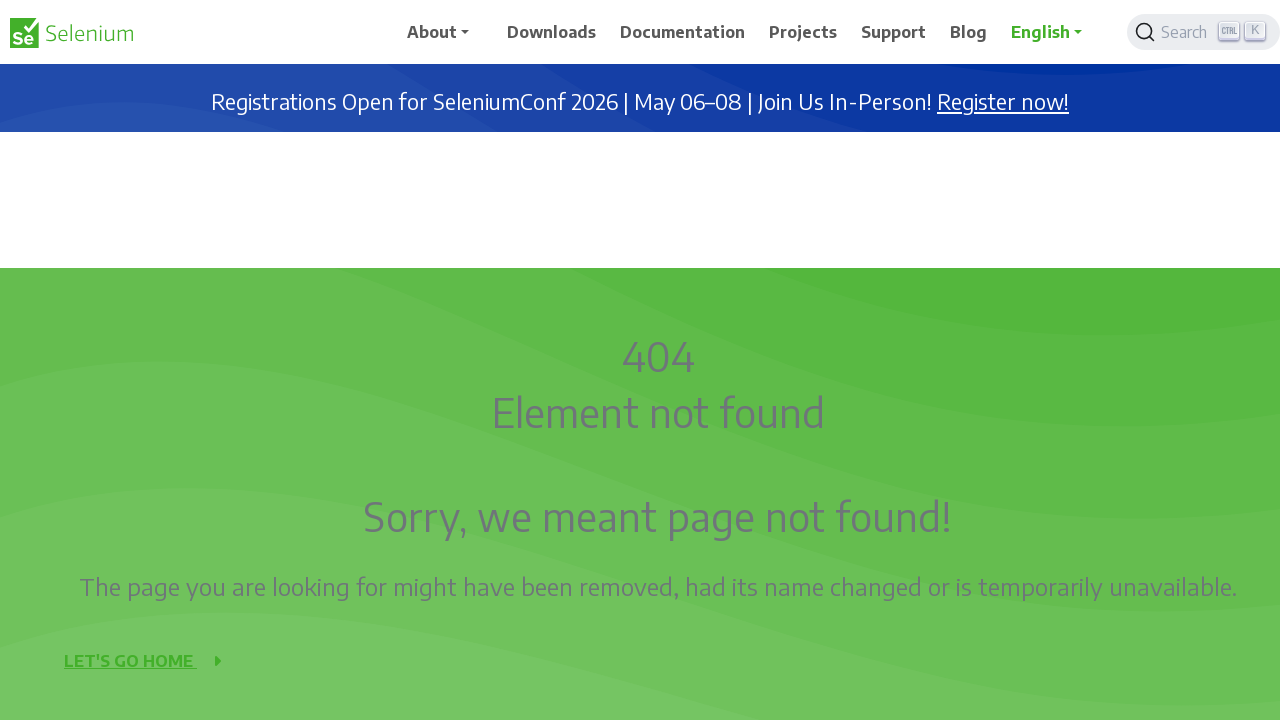

Waited 3 seconds after scrolling up (increment 9/9)
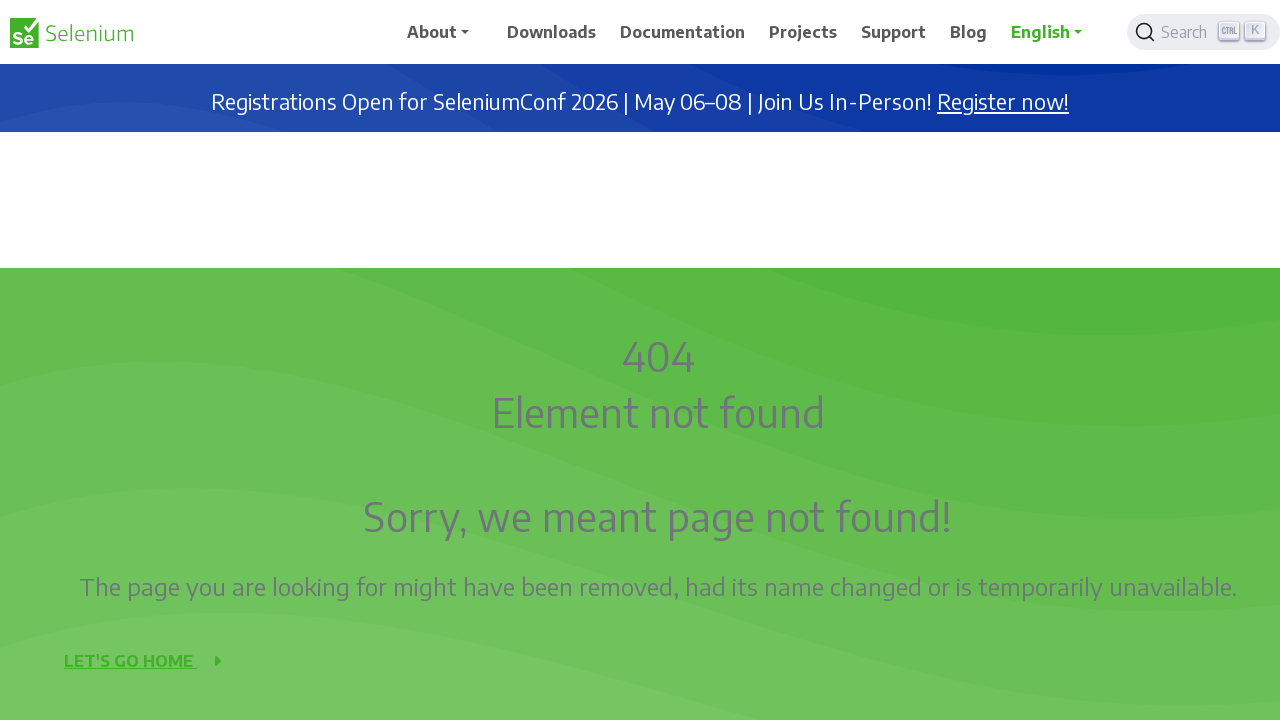

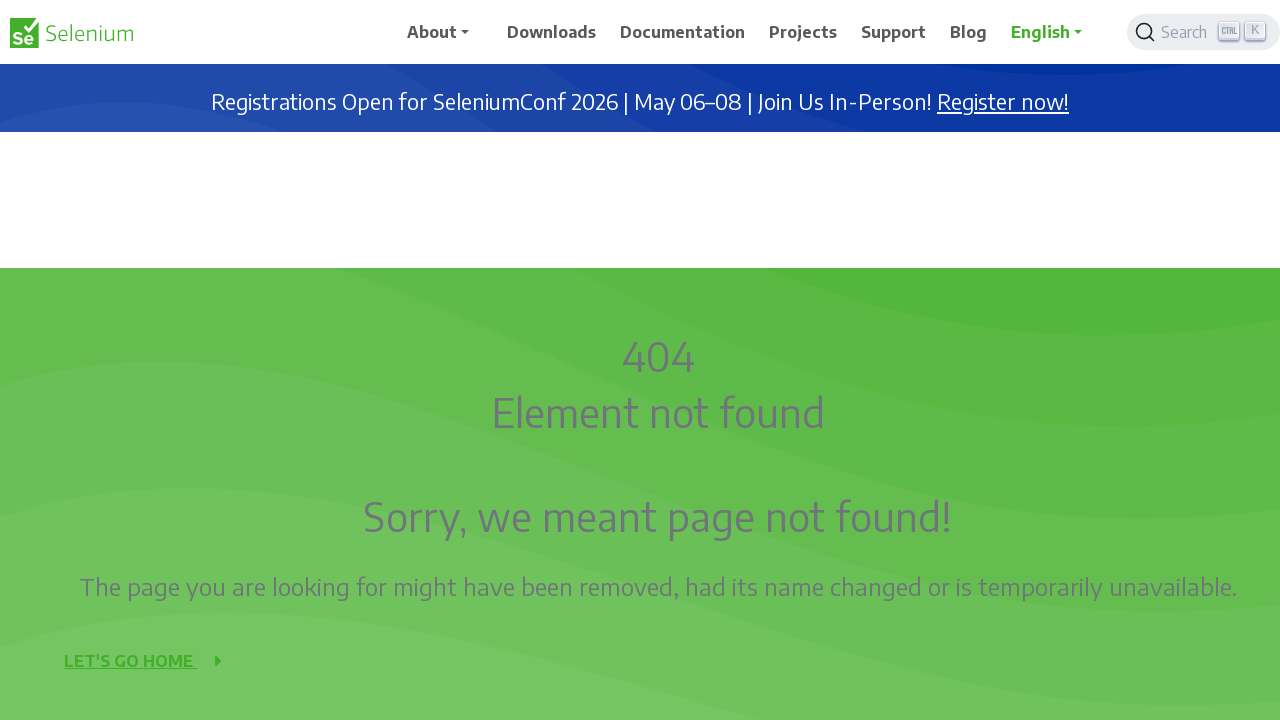